Tests dynamic dropdown functionality by clicking on an origin station dropdown and selecting a city (Bhopal) from the dropdown options

Starting URL: https://rahulshettyacademy.com/dropdownsPractise/

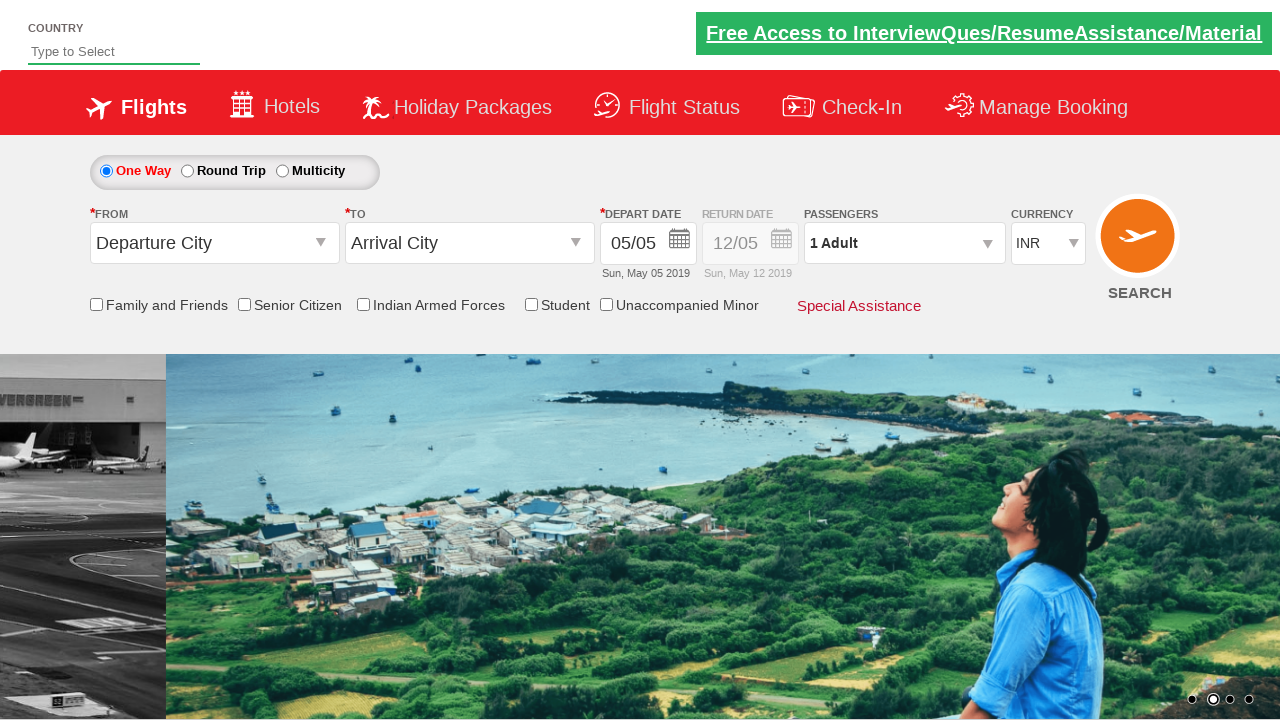

Clicked on origin station dropdown to open it at (214, 243) on #ctl00_mainContent_ddl_originStation1_CTXT
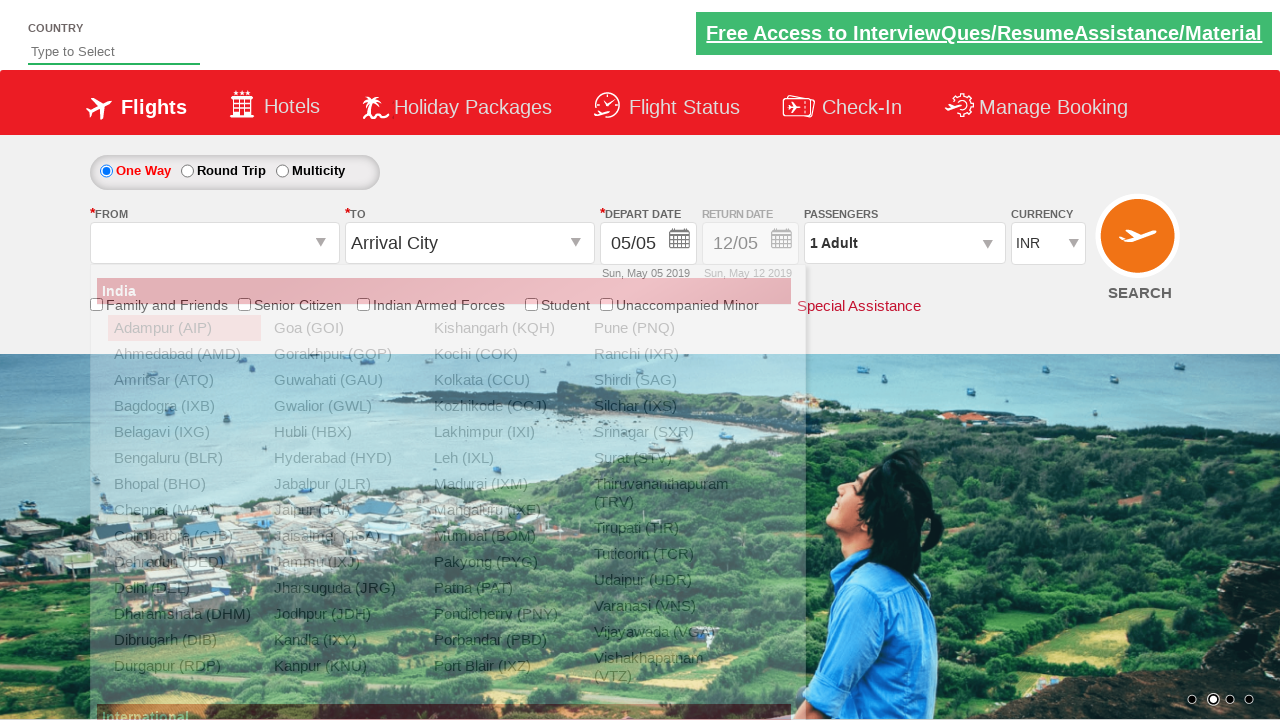

Dropdown options appeared and loaded
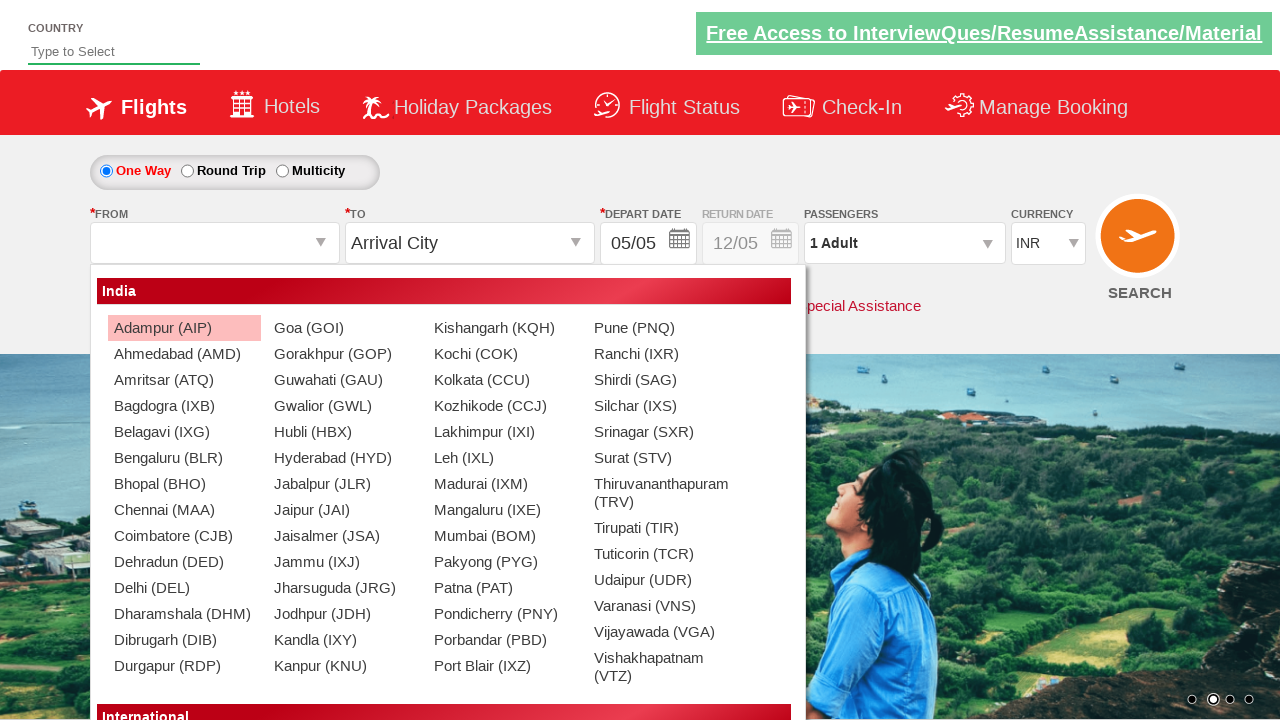

Selected Bhopal from the dropdown options at (184, 484) on xpath=//a[contains(text(),'Bhopal')]
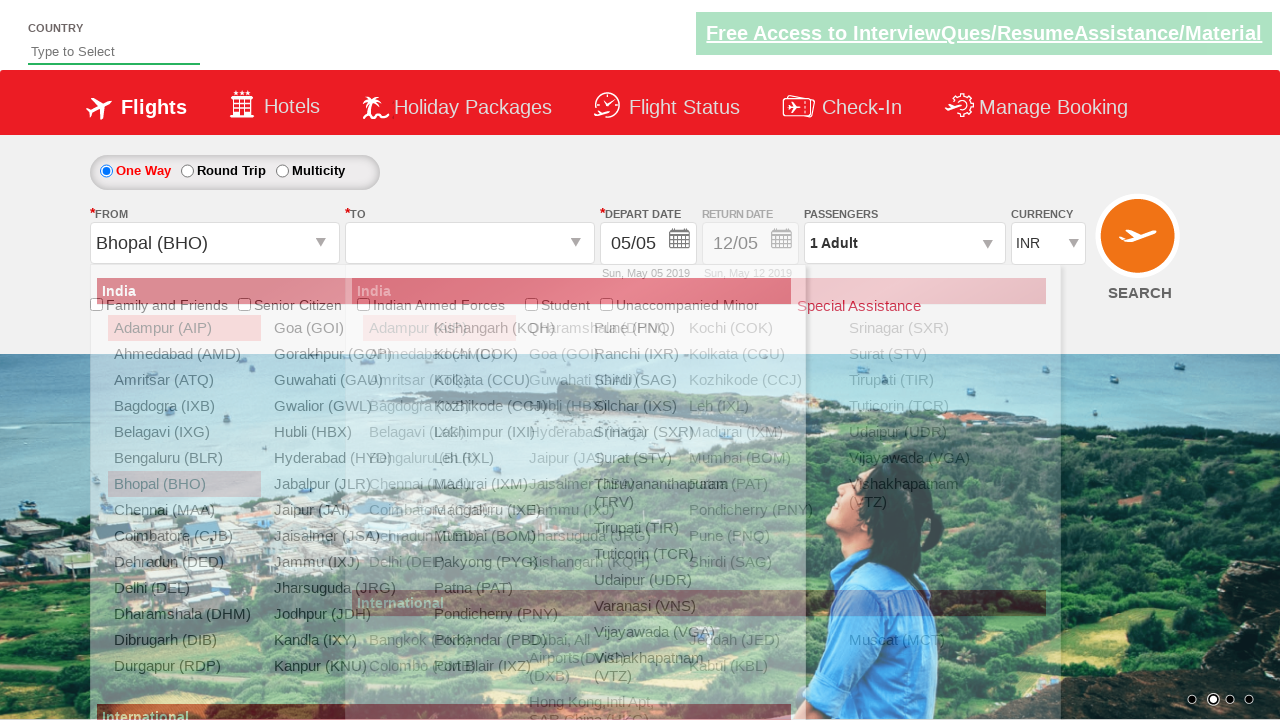

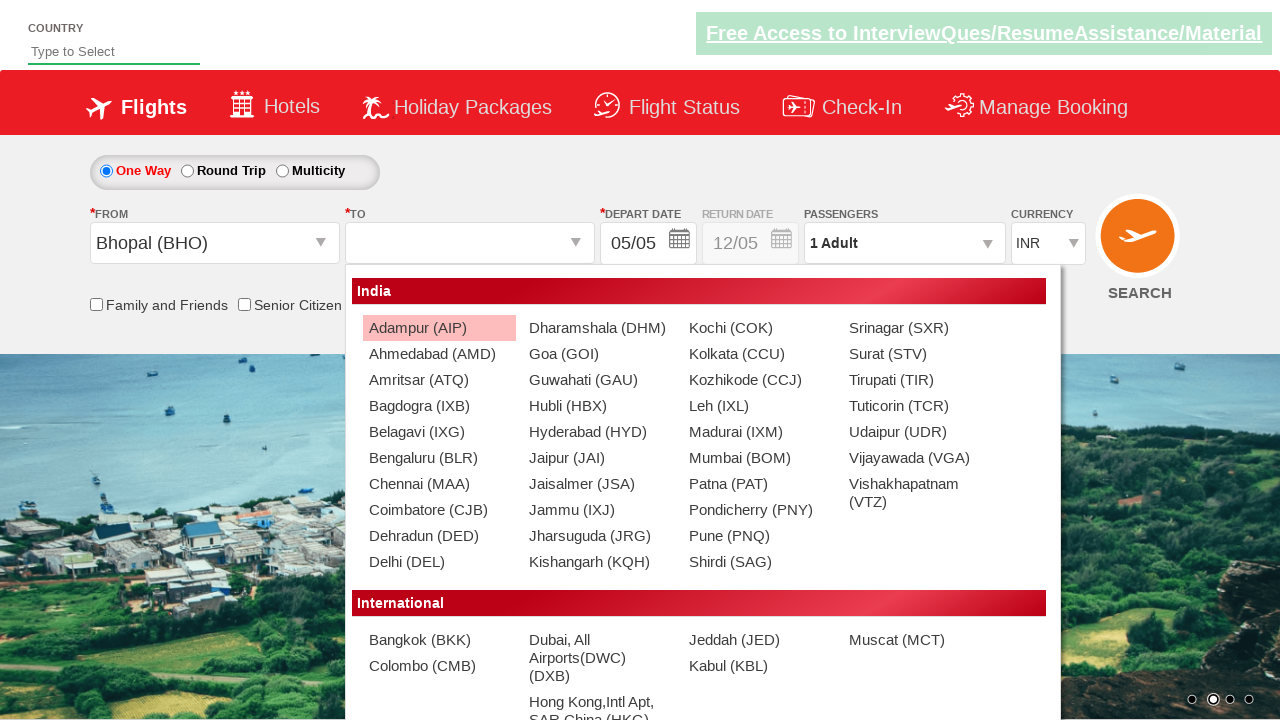